Tests navigation through the HeadHunter employer catalog by selecting the IT industry category and navigating to a specific page of results

Starting URL: http://spb.hh.ru/

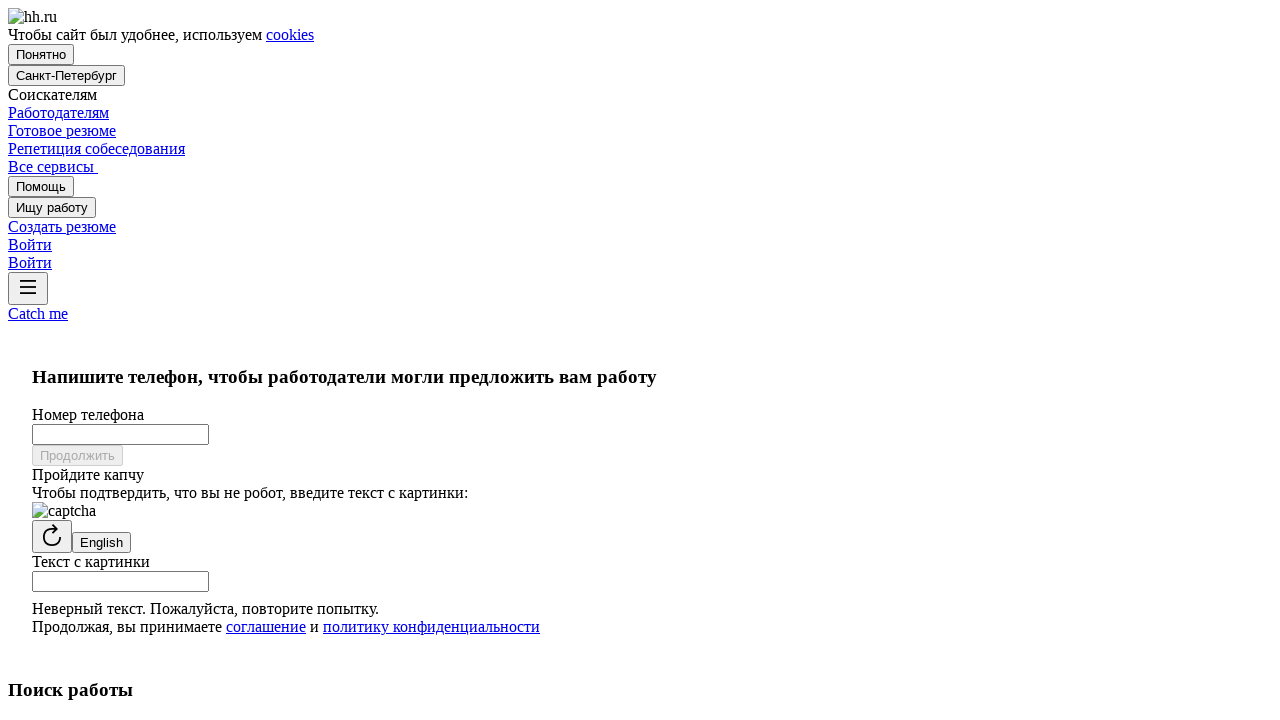

Clicked on employers/company catalog link at (640, 360) on a[href*='/employers_company']
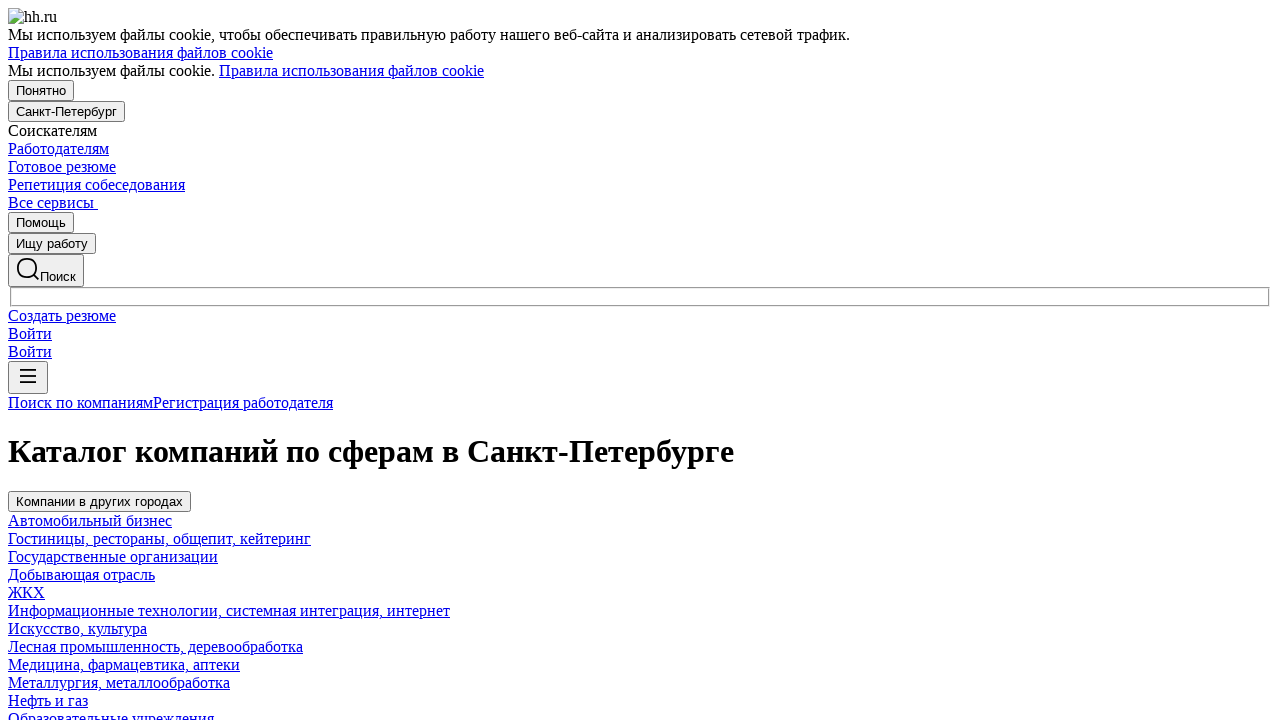

Waited for catalog page to load
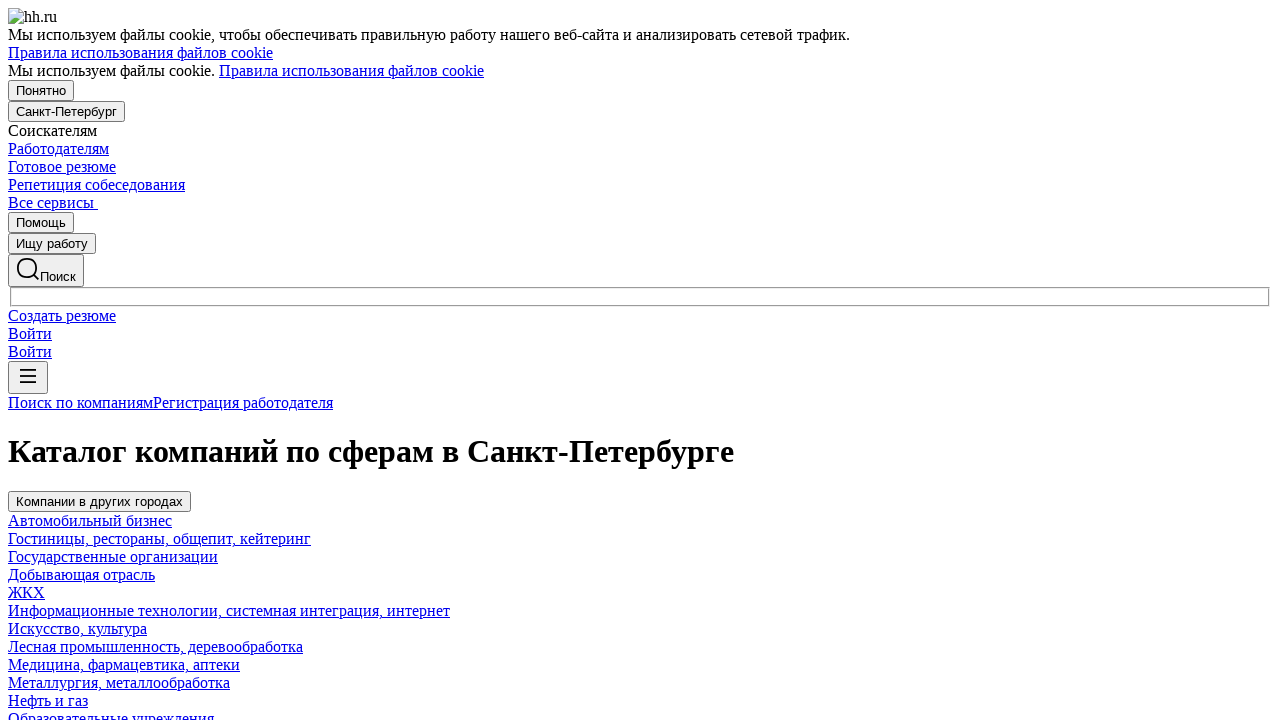

Selected IT industry category (Информационные технологии, системная интеграция, интернет) at (229, 611) on a:has-text('Информационные технологии, системная интеграция, интернет')
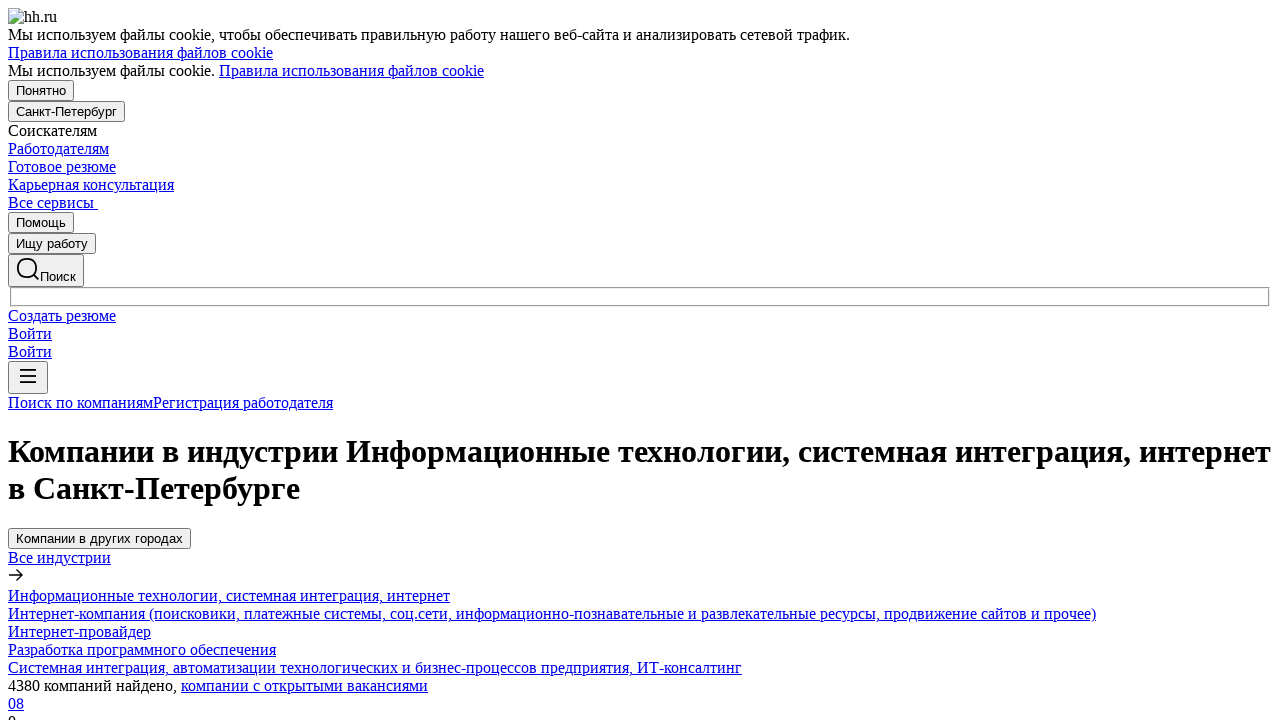

Waited for IT category results page to load
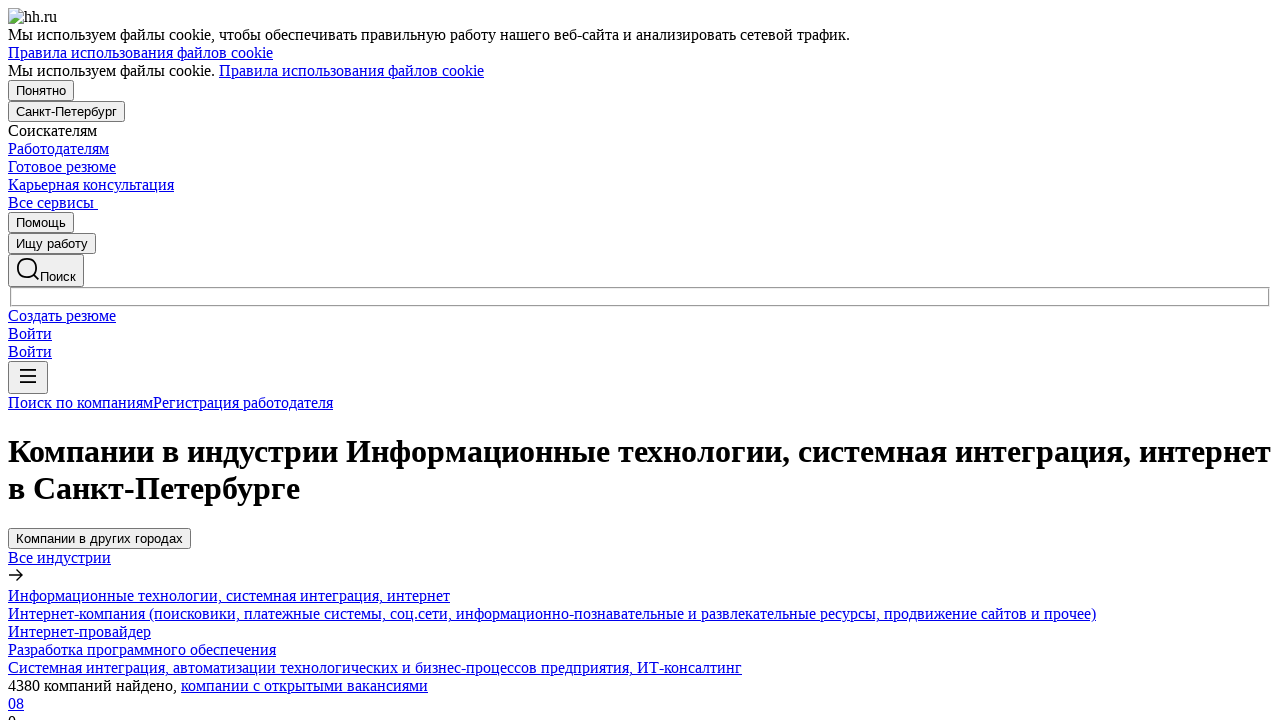

Clicked on page 08 of results at (16, 704) on a:has-text('08')
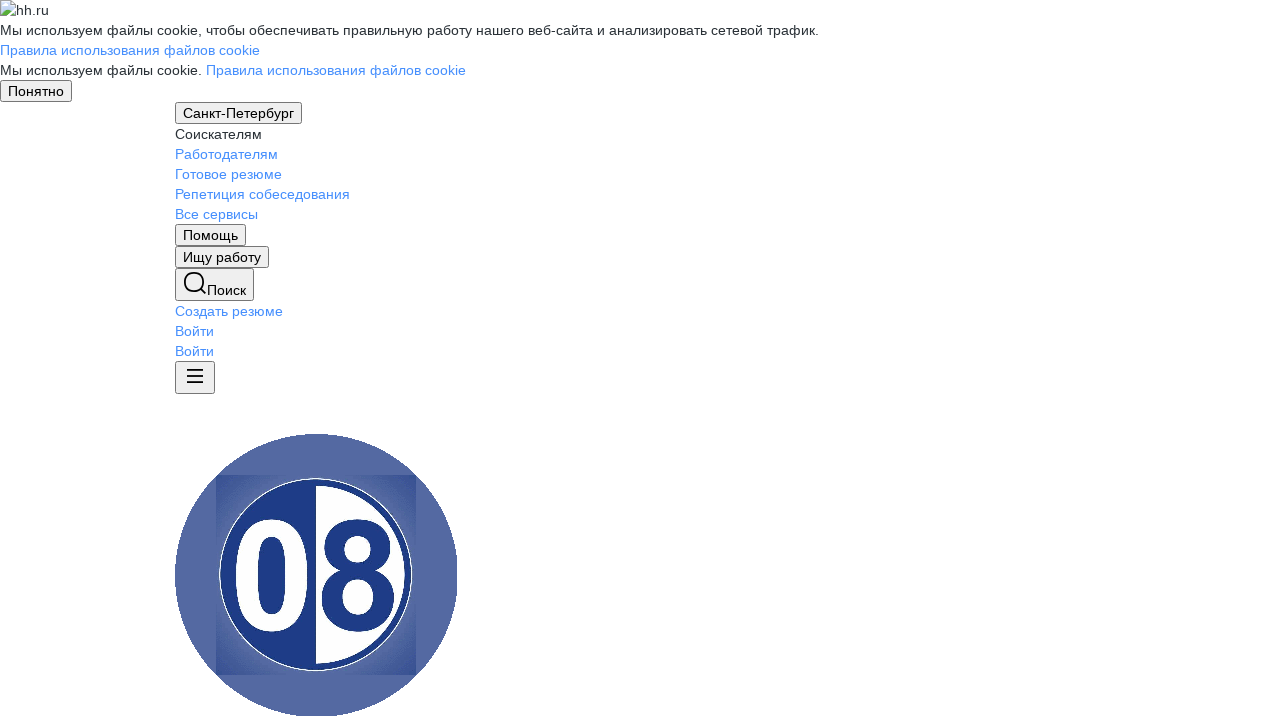

Page 08 of IT catalog loaded successfully
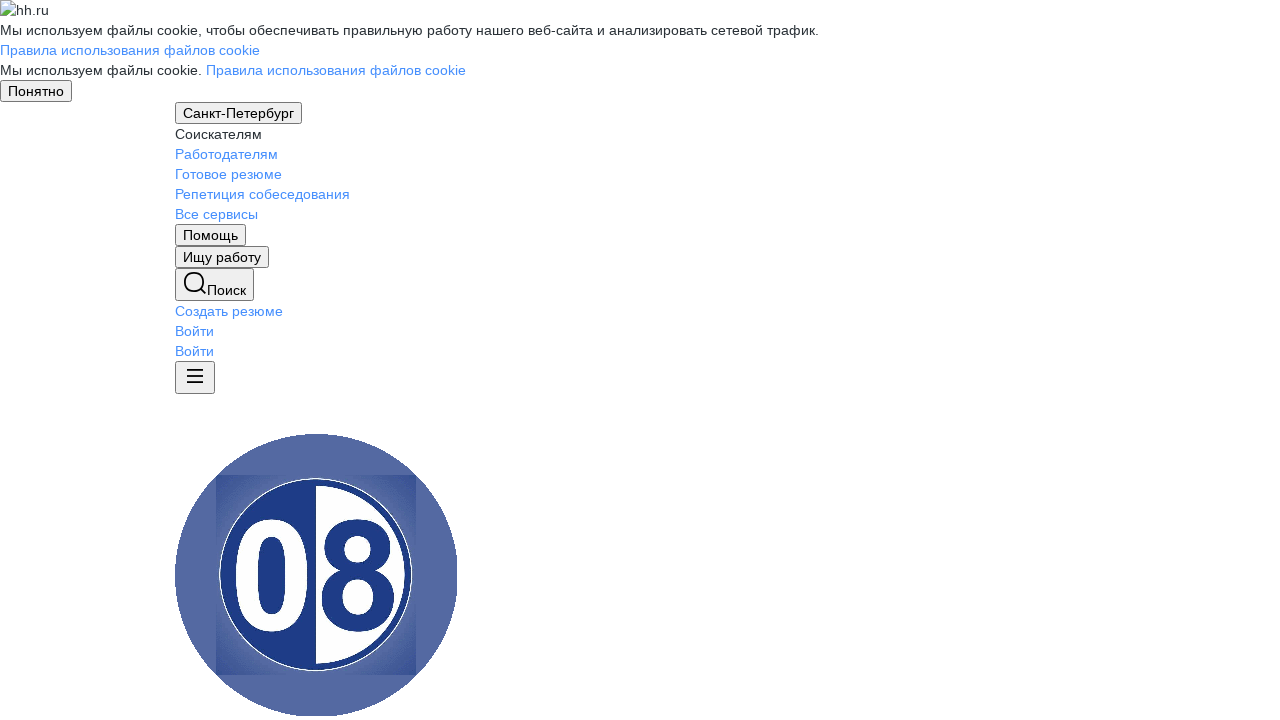

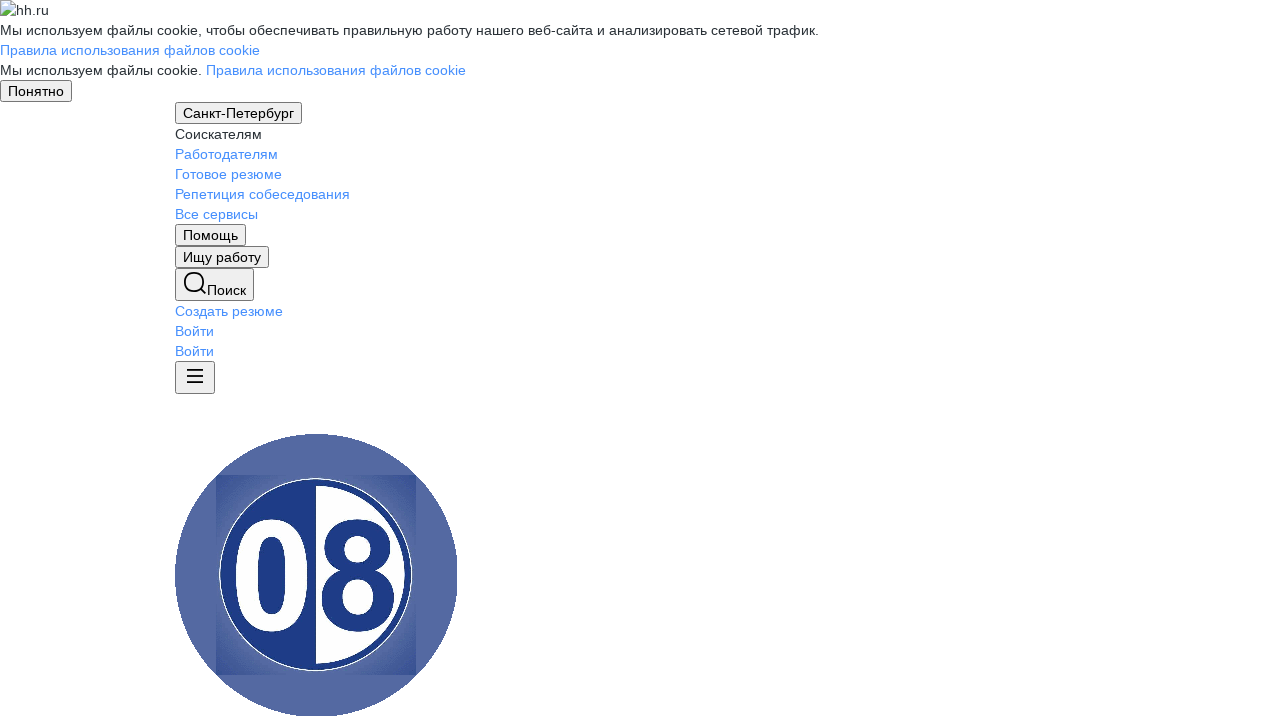